Tests sending text to a JavaScript prompt by clicking the button, entering text, and accepting the prompt

Starting URL: https://the-internet.herokuapp.com/javascript_alerts

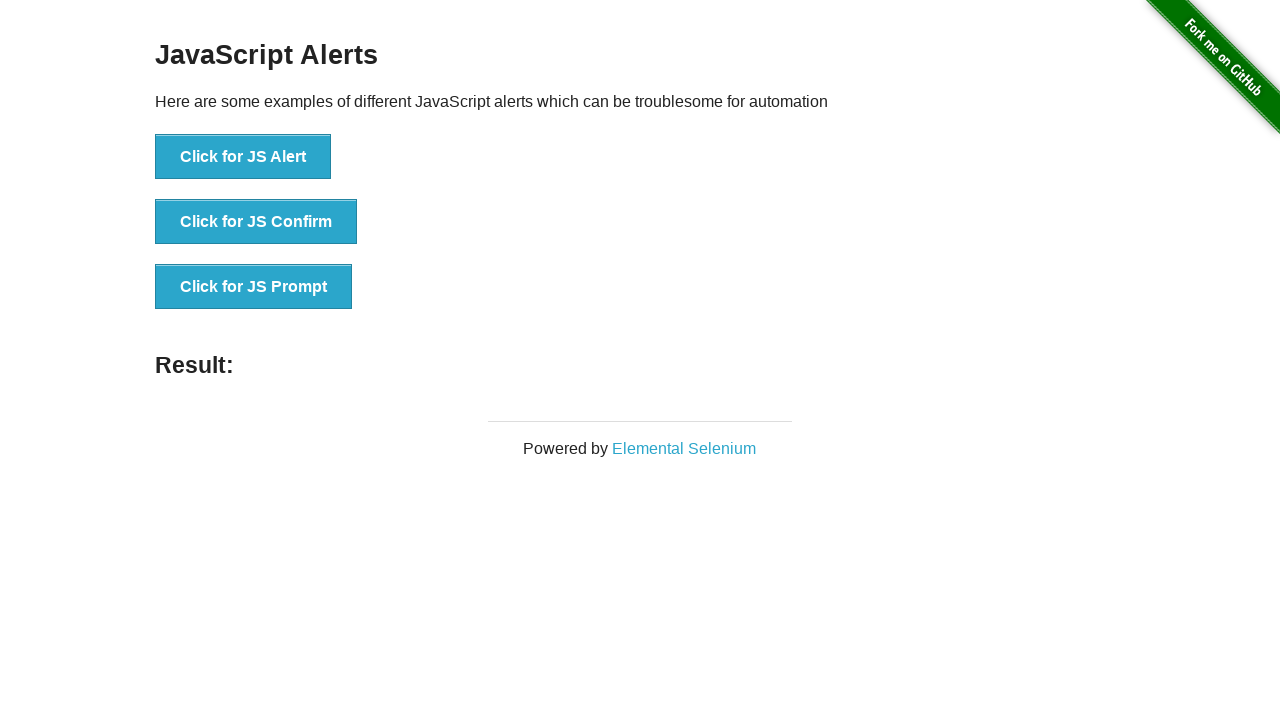

Set up dialog handler to accept prompt with text 'Hello Word'
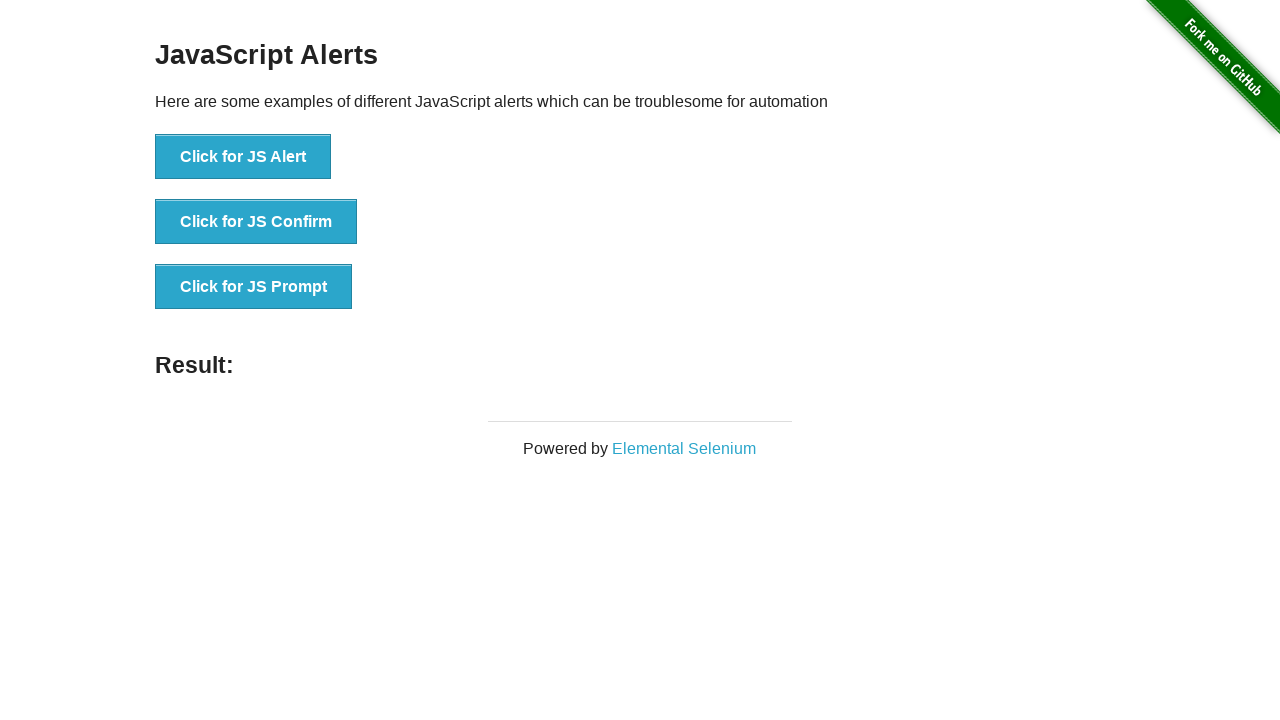

Clicked button to trigger JavaScript prompt at (254, 287) on button[onclick='jsPrompt()']
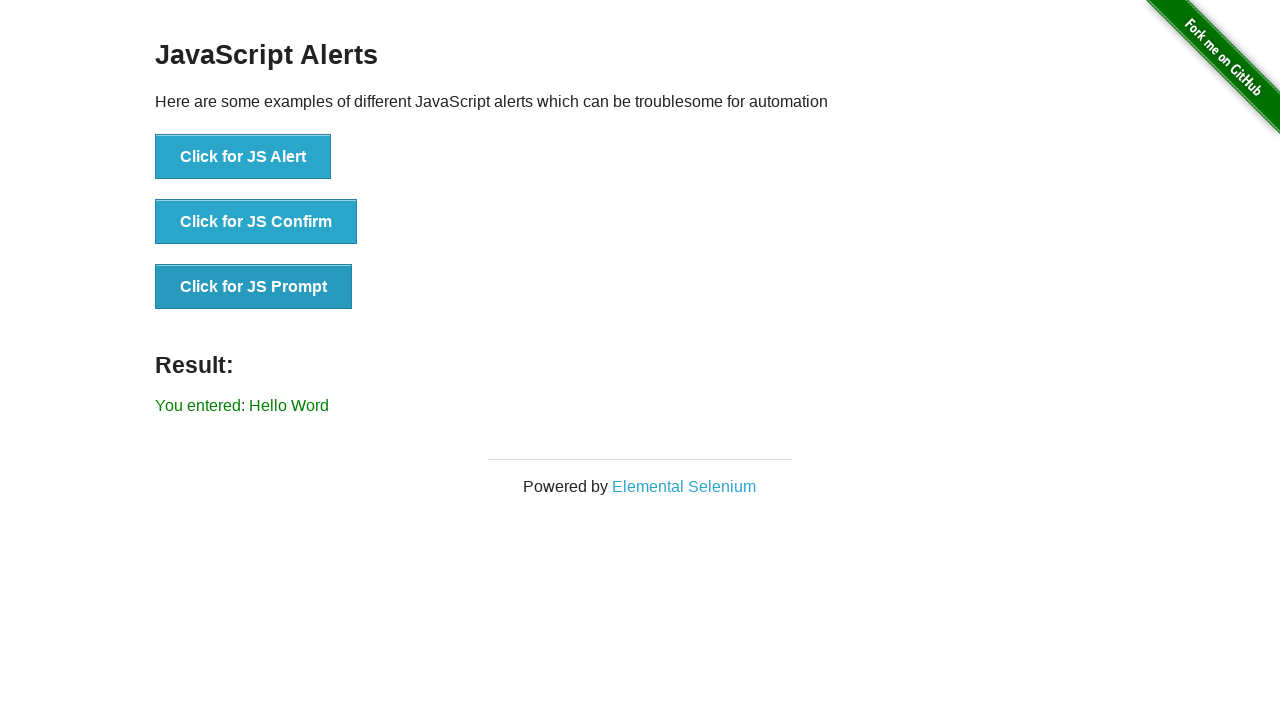

Verified result text 'You entered: Hello Word' appeared on page
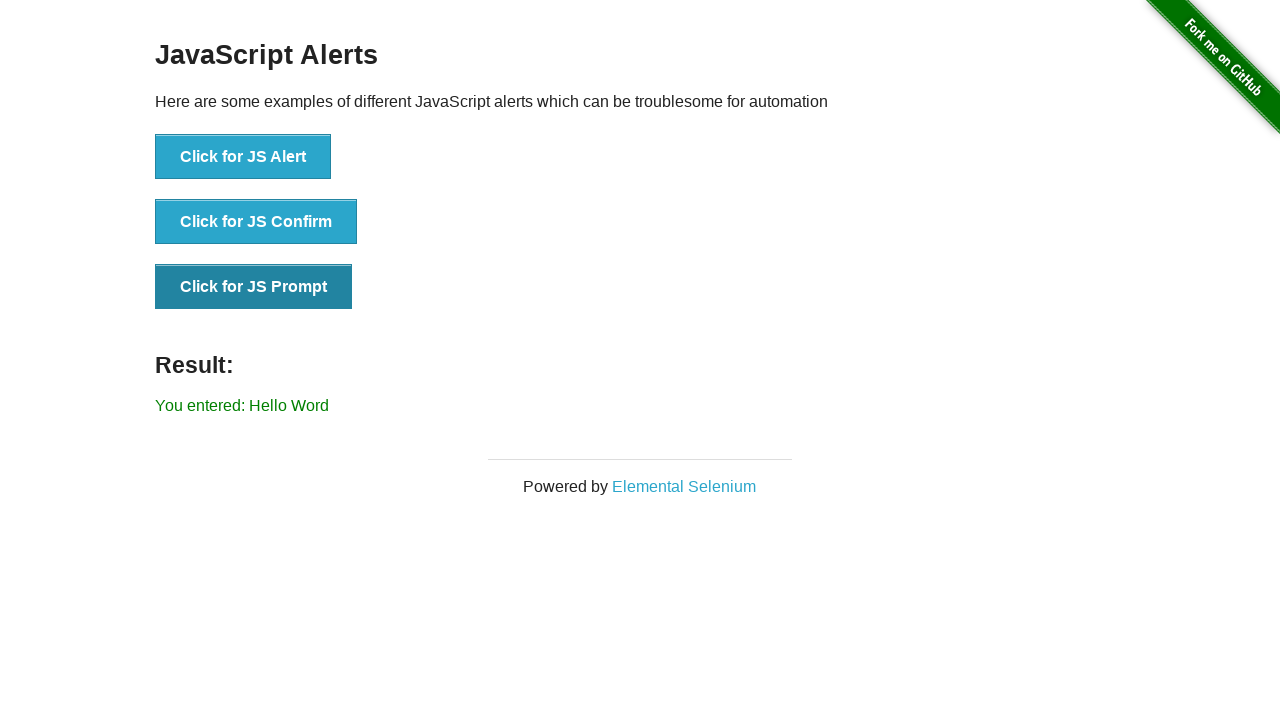

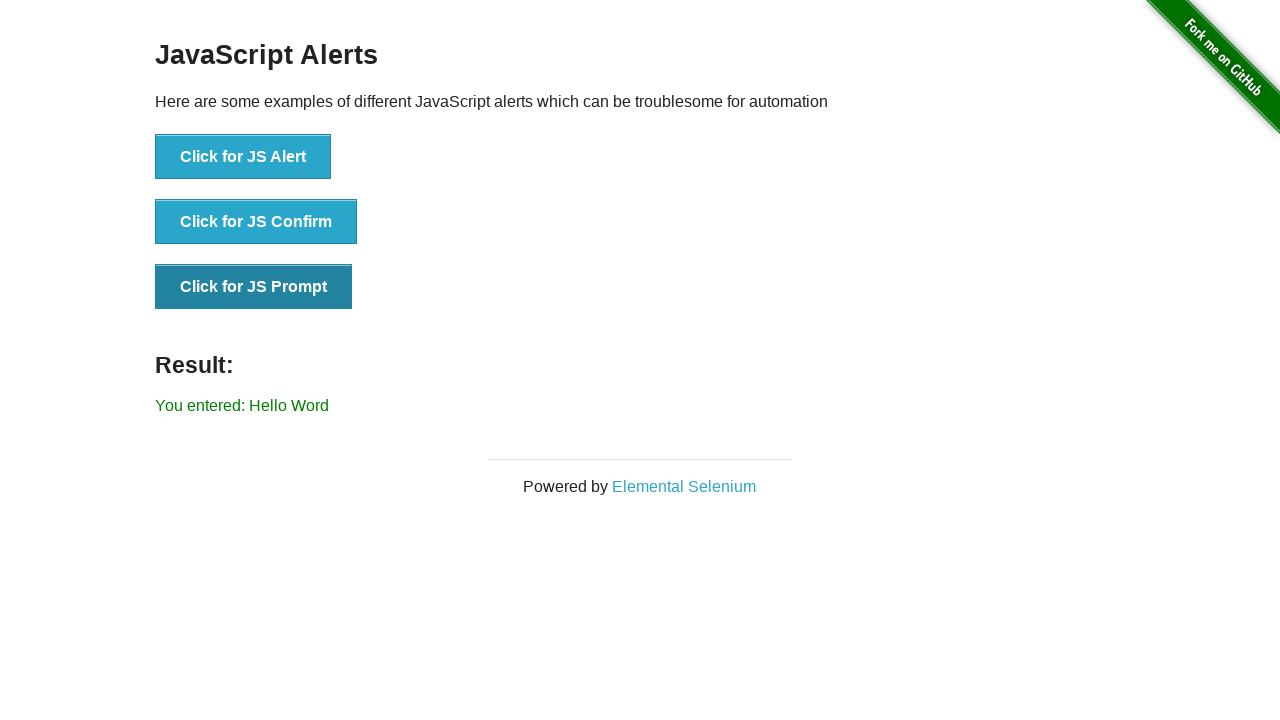